Demonstrates JavaScript execution by getting page title, showing an alert, and scrolling to bottom of page

Starting URL: https://the-internet.herokuapp.com

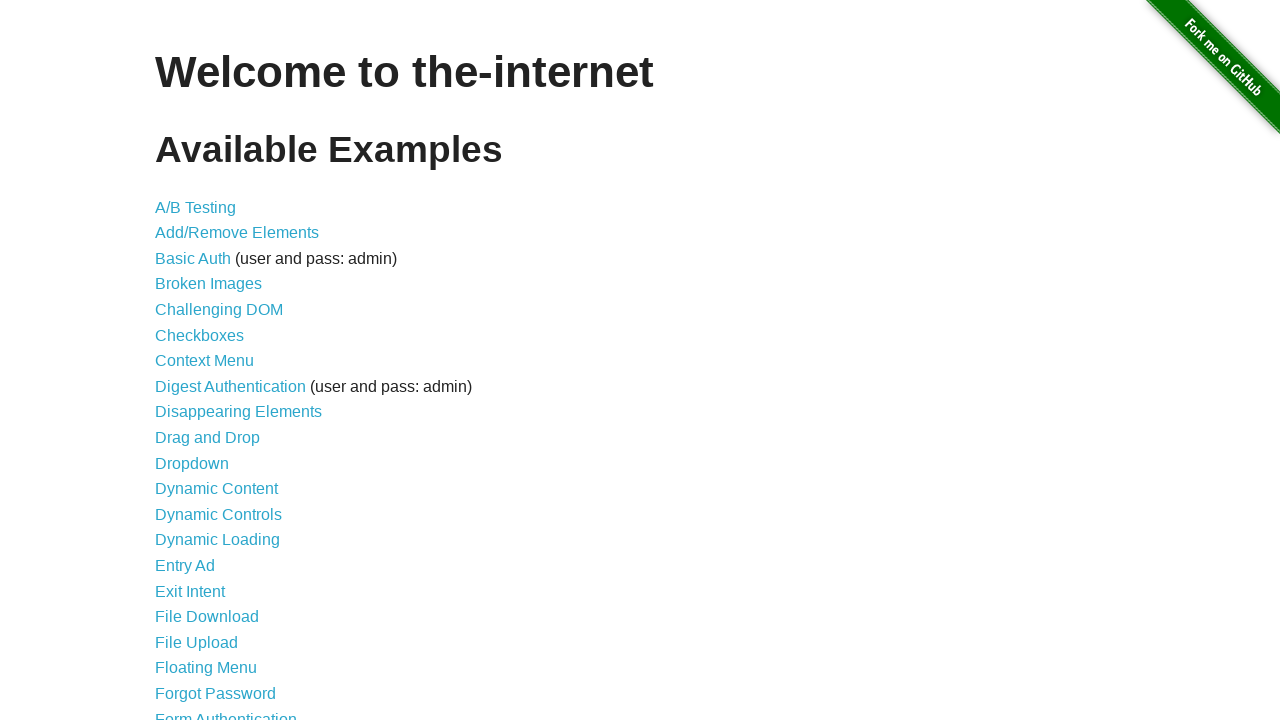

Executed JavaScript to get page title
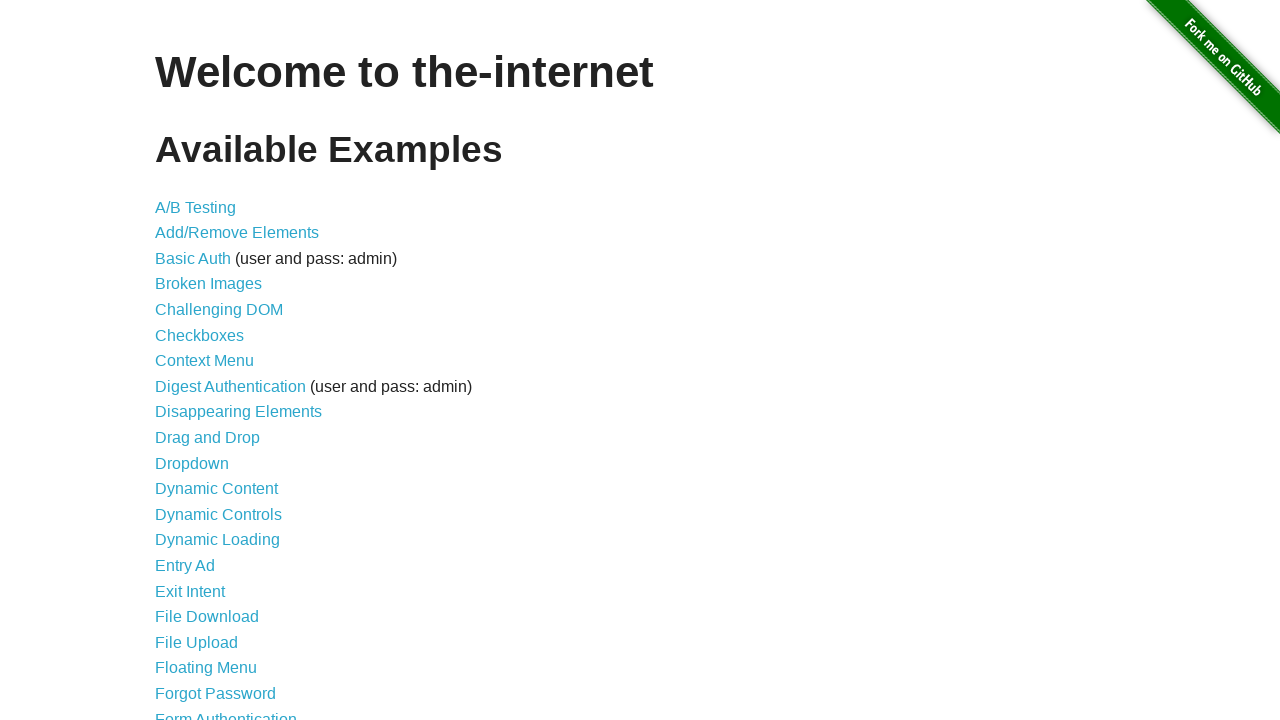

Executed JavaScript to show alert
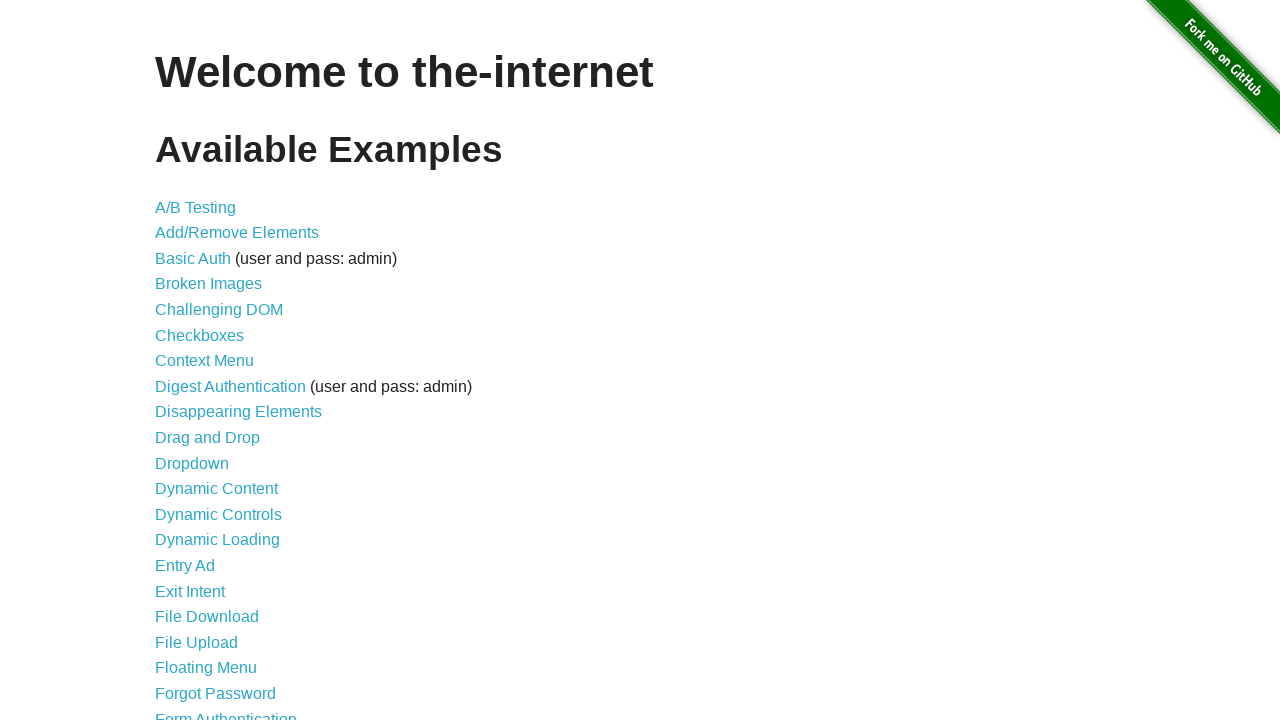

Set up dialog handler and accepted alert
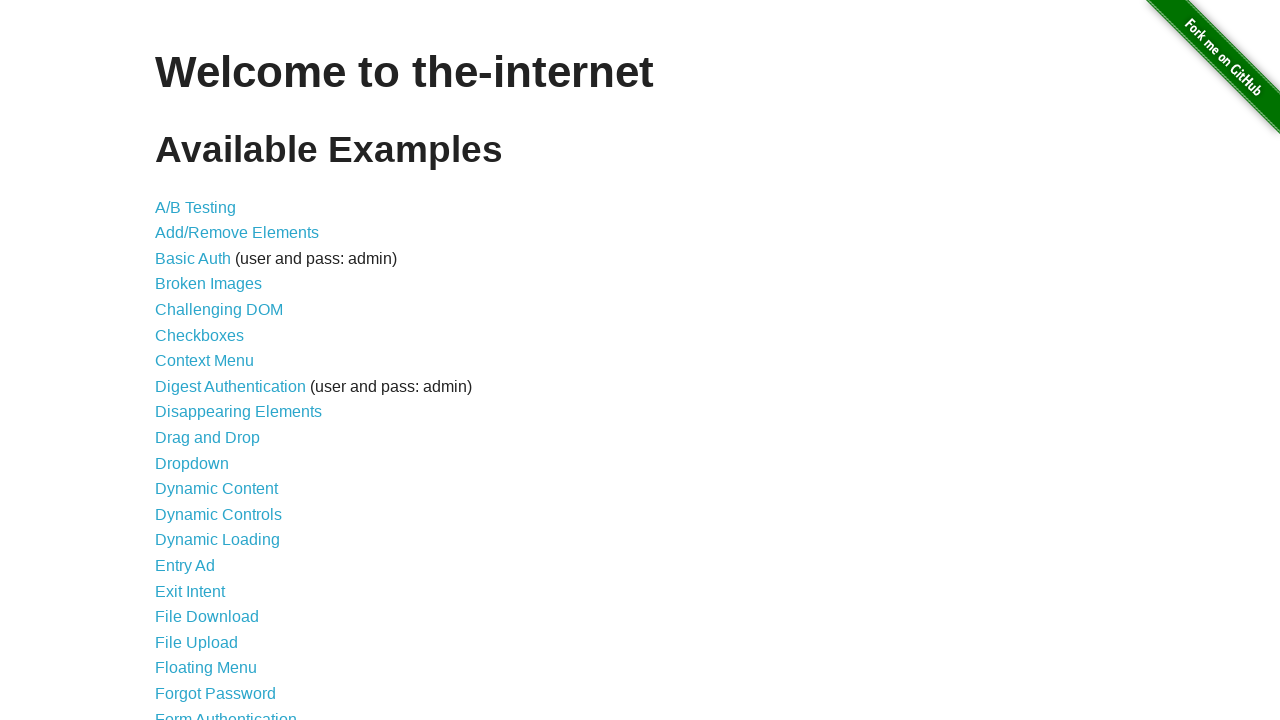

Scrolled to bottom of page
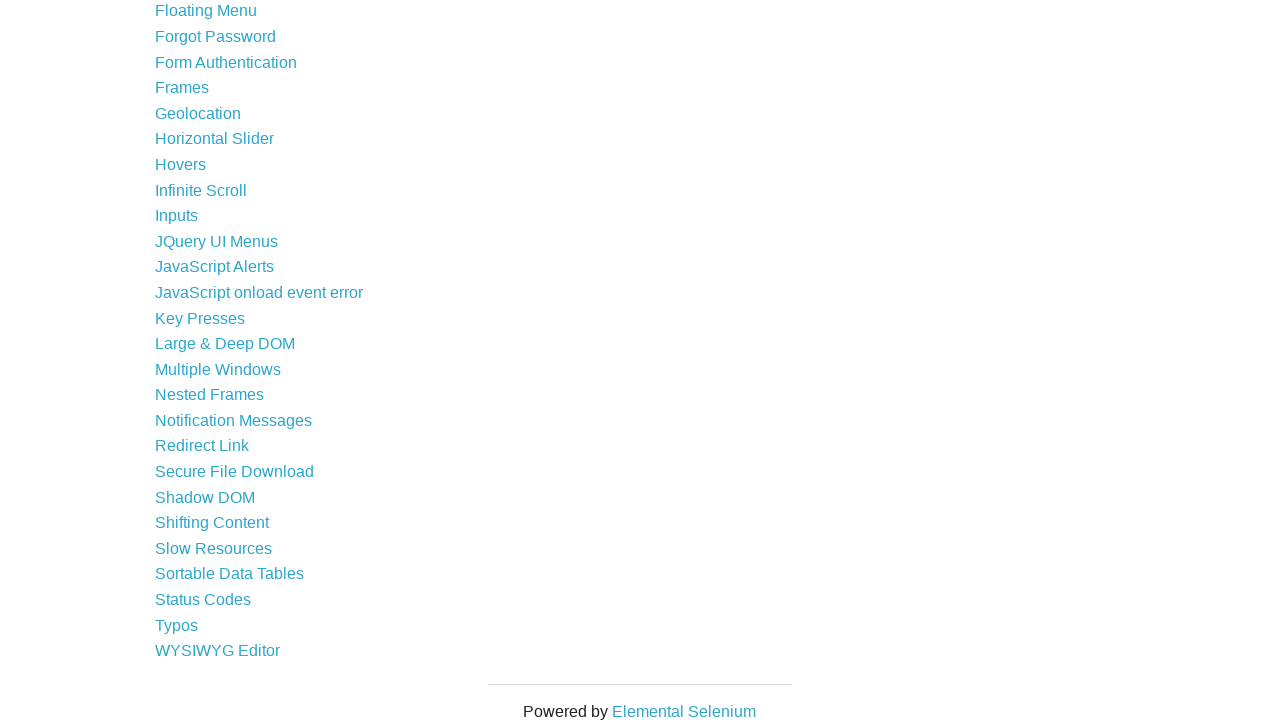

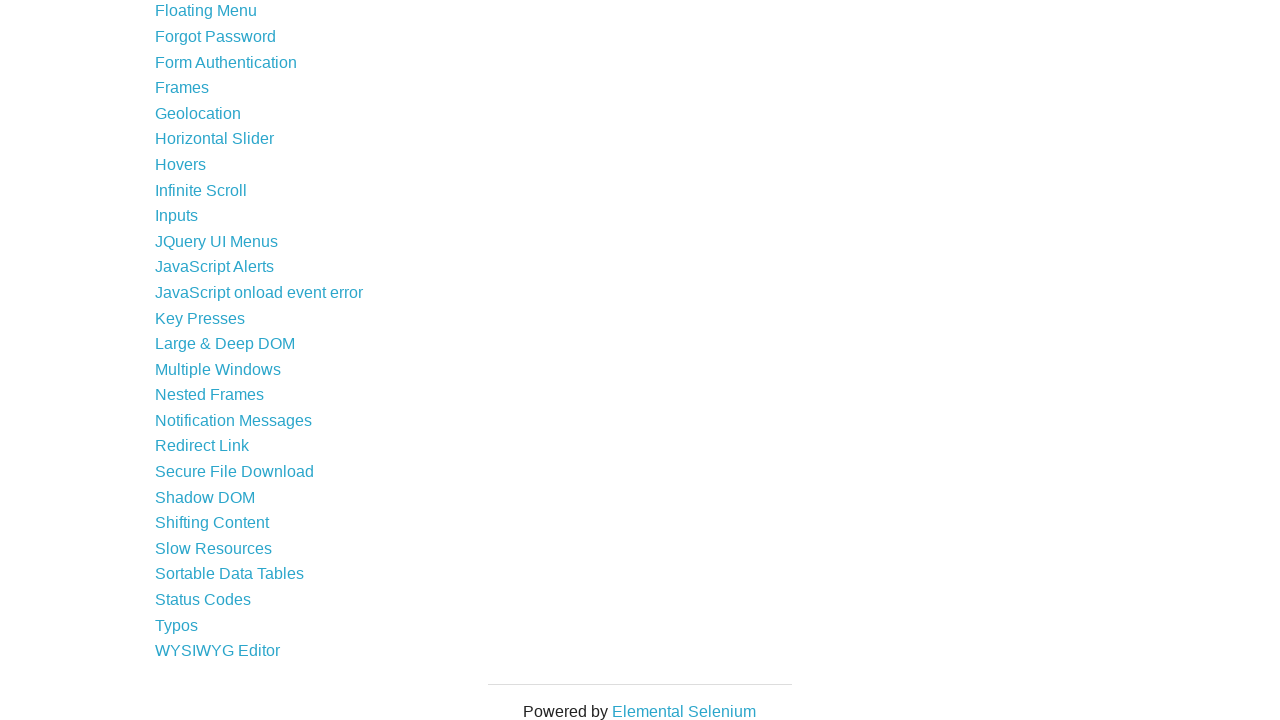